Solves a math captcha by reading a value, calculating the result, filling the answer, selecting checkboxes and submitting the form

Starting URL: http://SunInJuly.github.io/execute_script.html

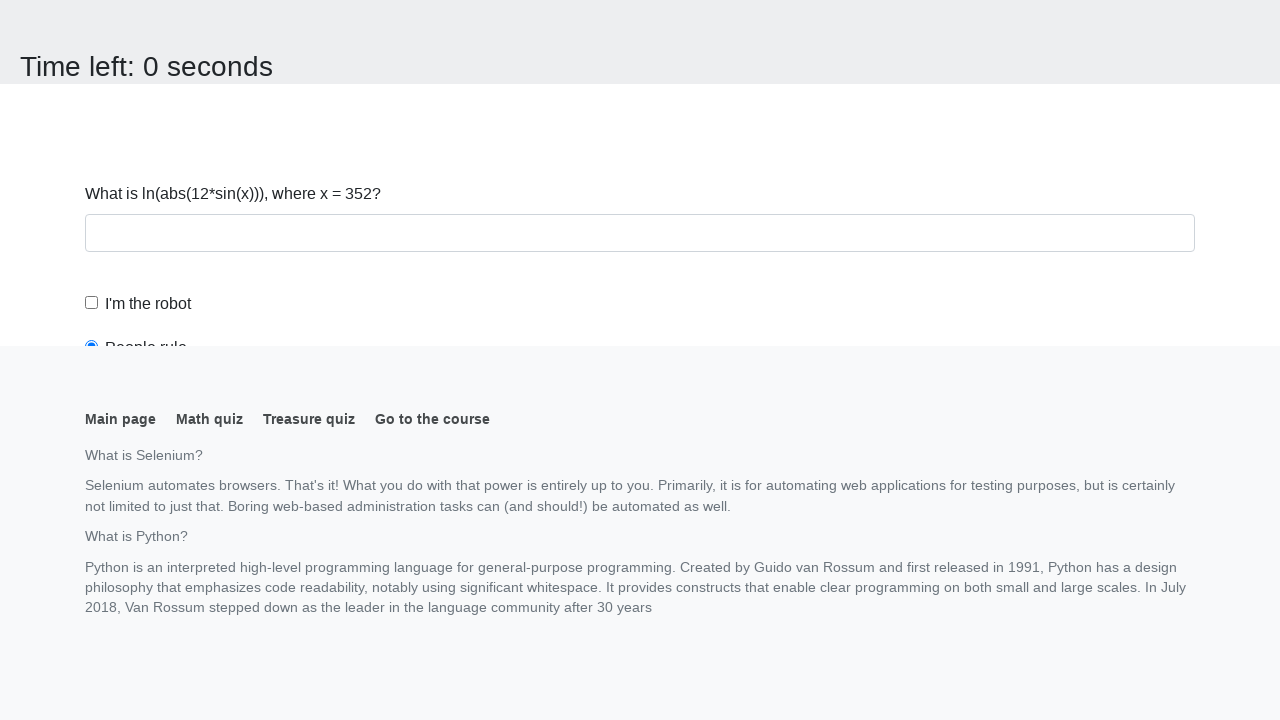

Navigated to math captcha page
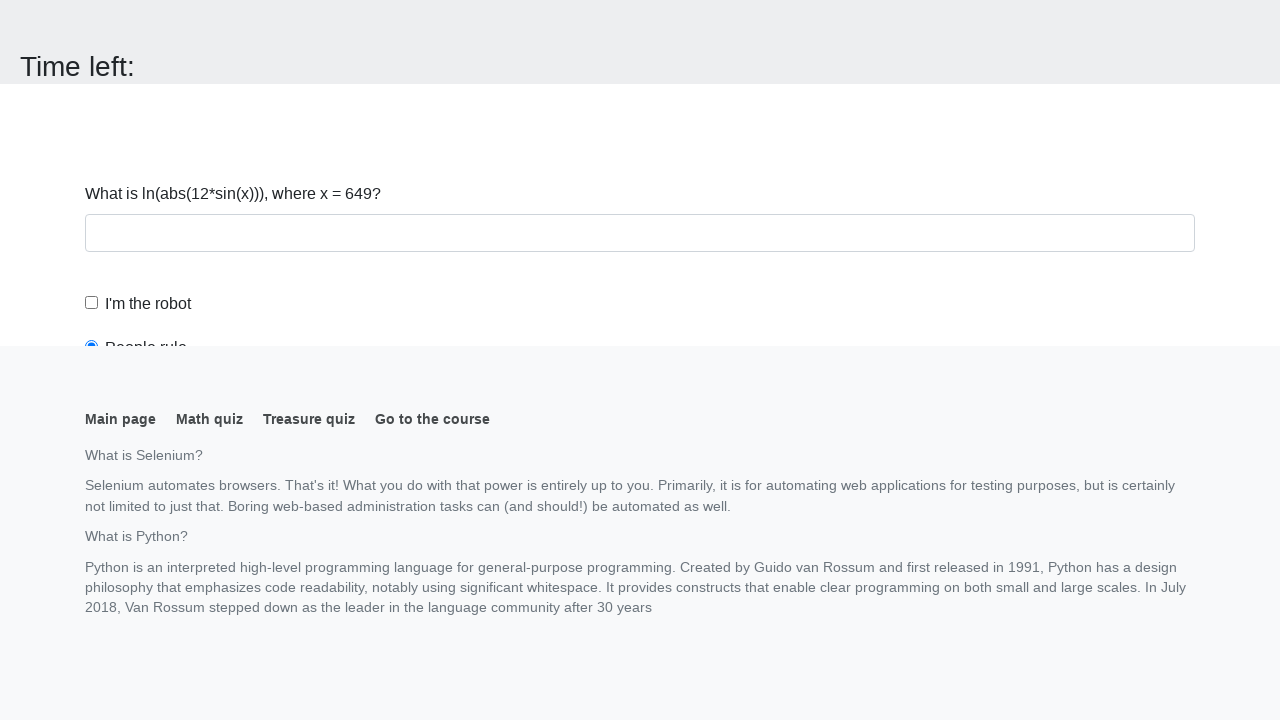

Retrieved captcha value: 649
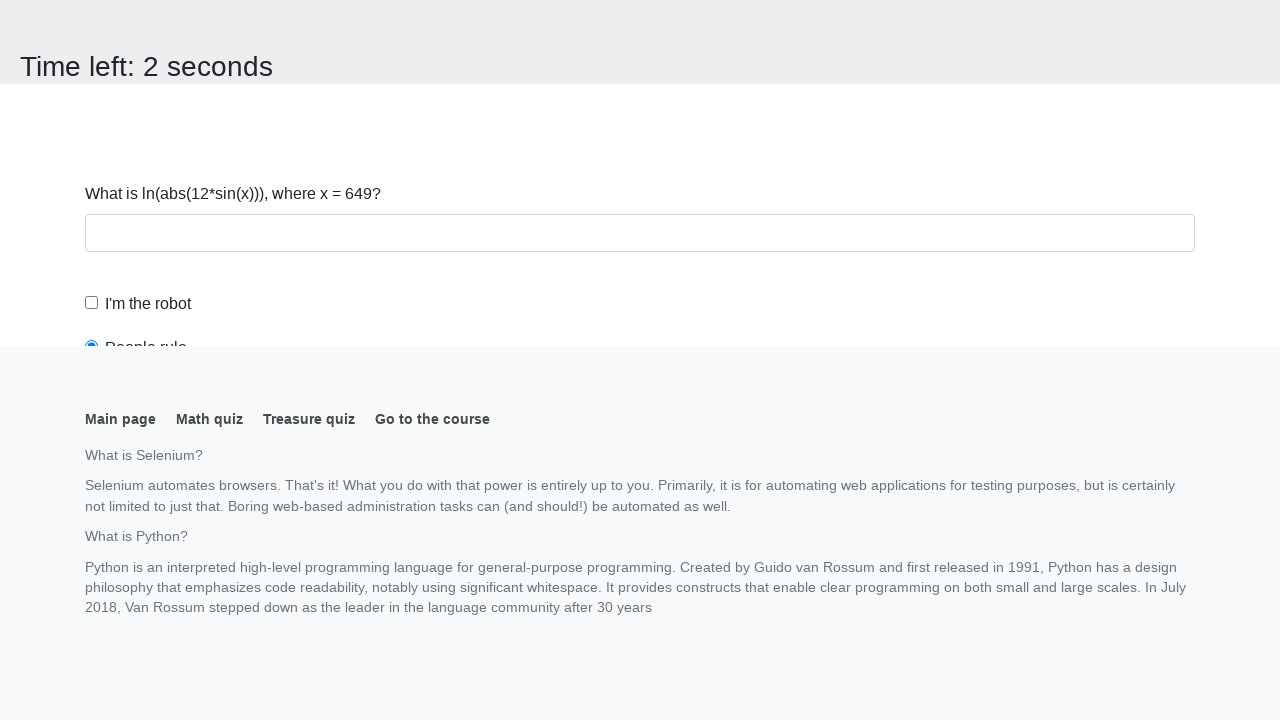

Calculated captcha result: 2.4504210044305146
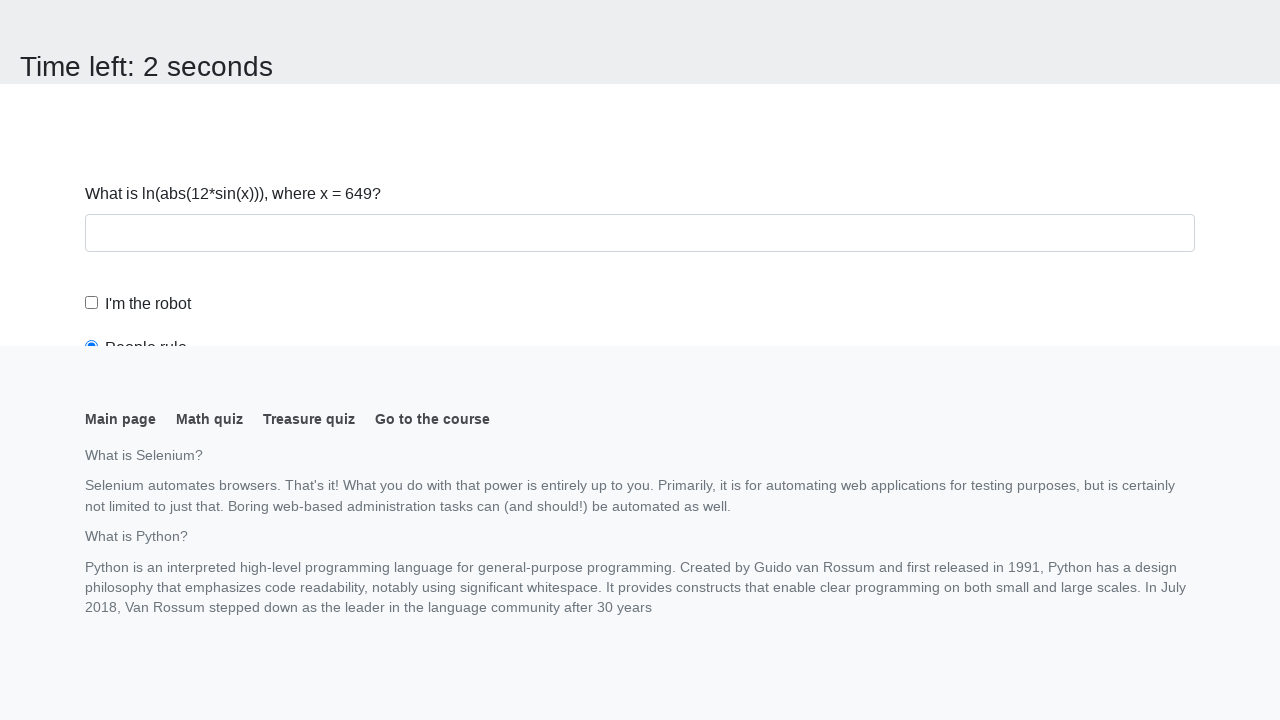

Filled answer field with calculated result on [id='answer']
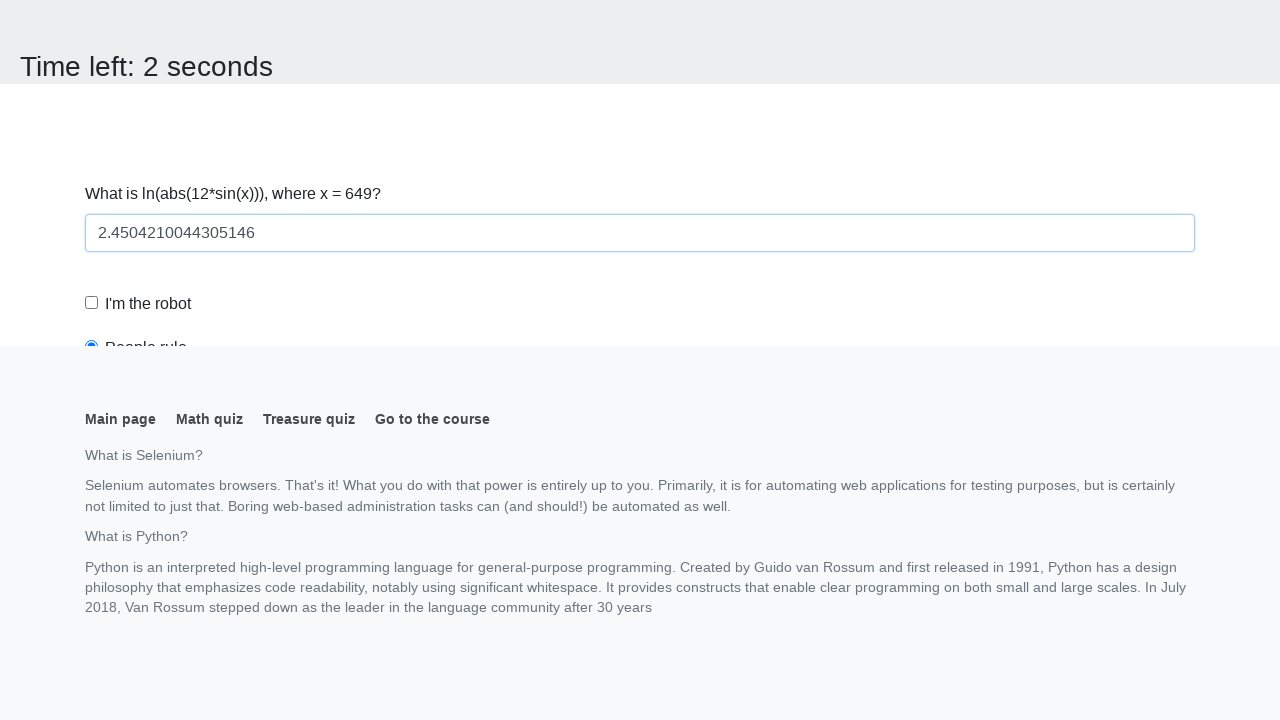

Clicked robot checkbox at (92, 303) on [id='robotCheckbox']
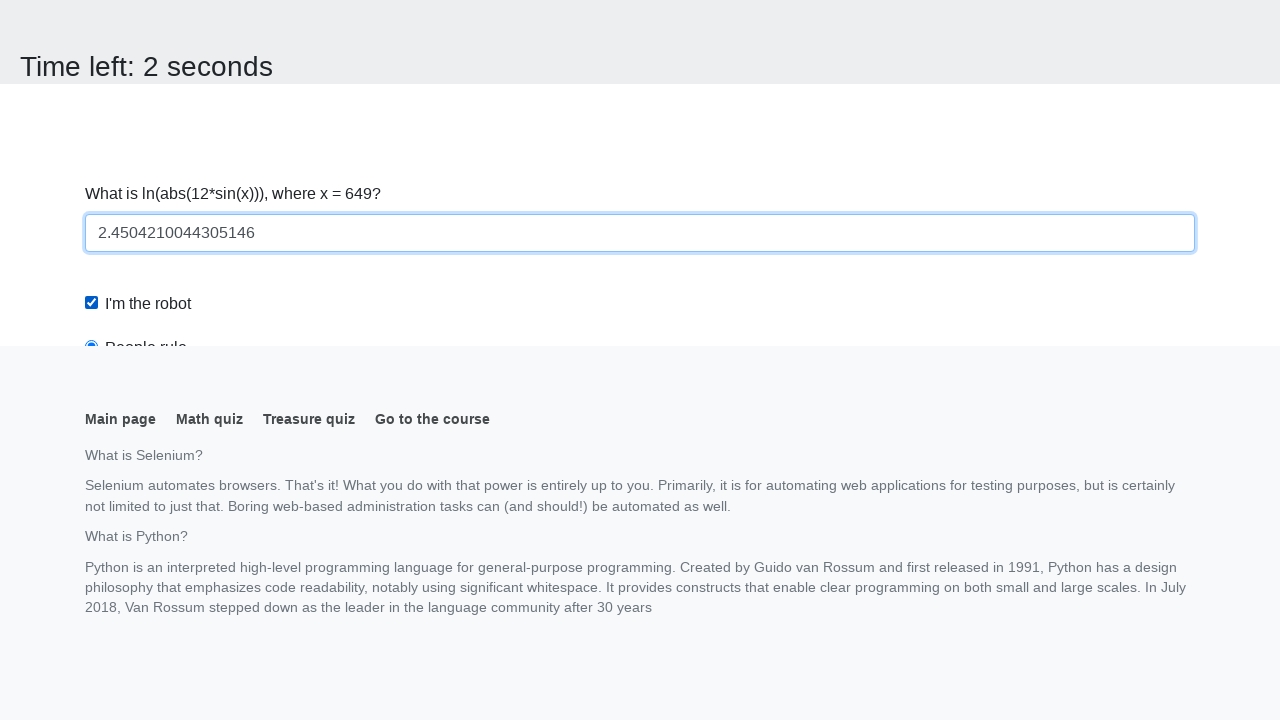

Scrolled robots rule radio button into view
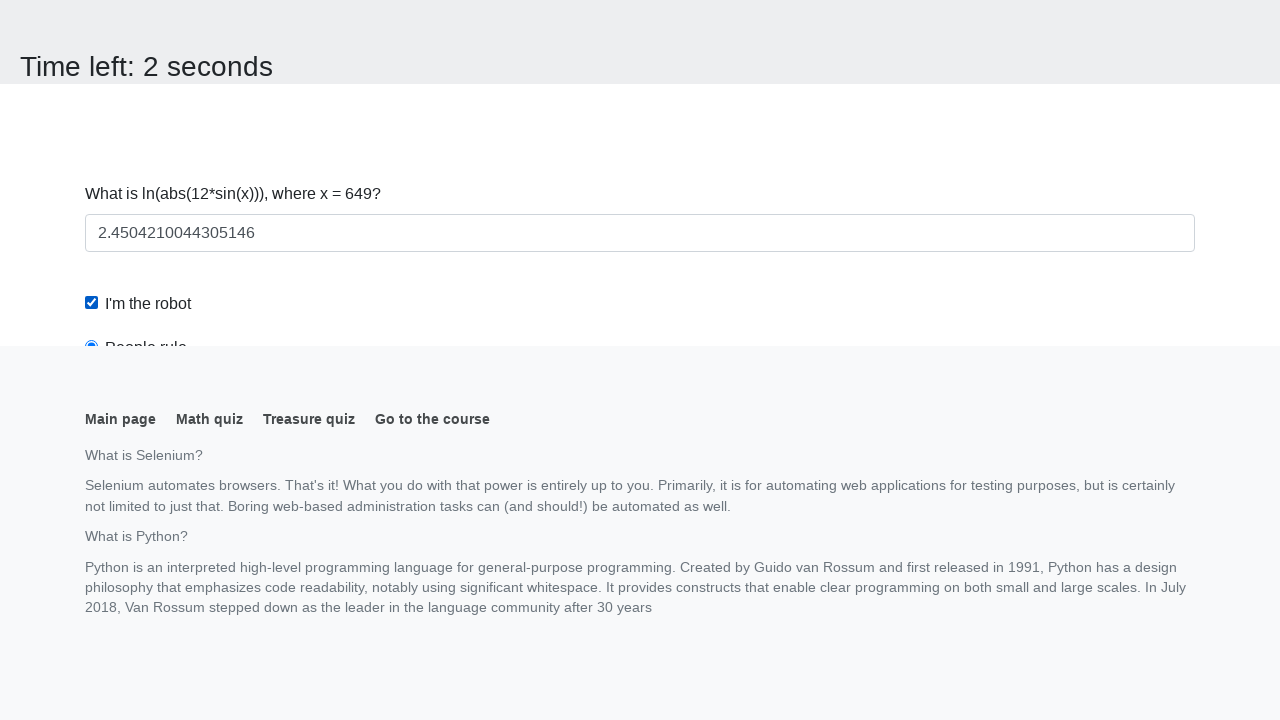

Clicked robots rule radio button at (92, 7) on [id='robotsRule']
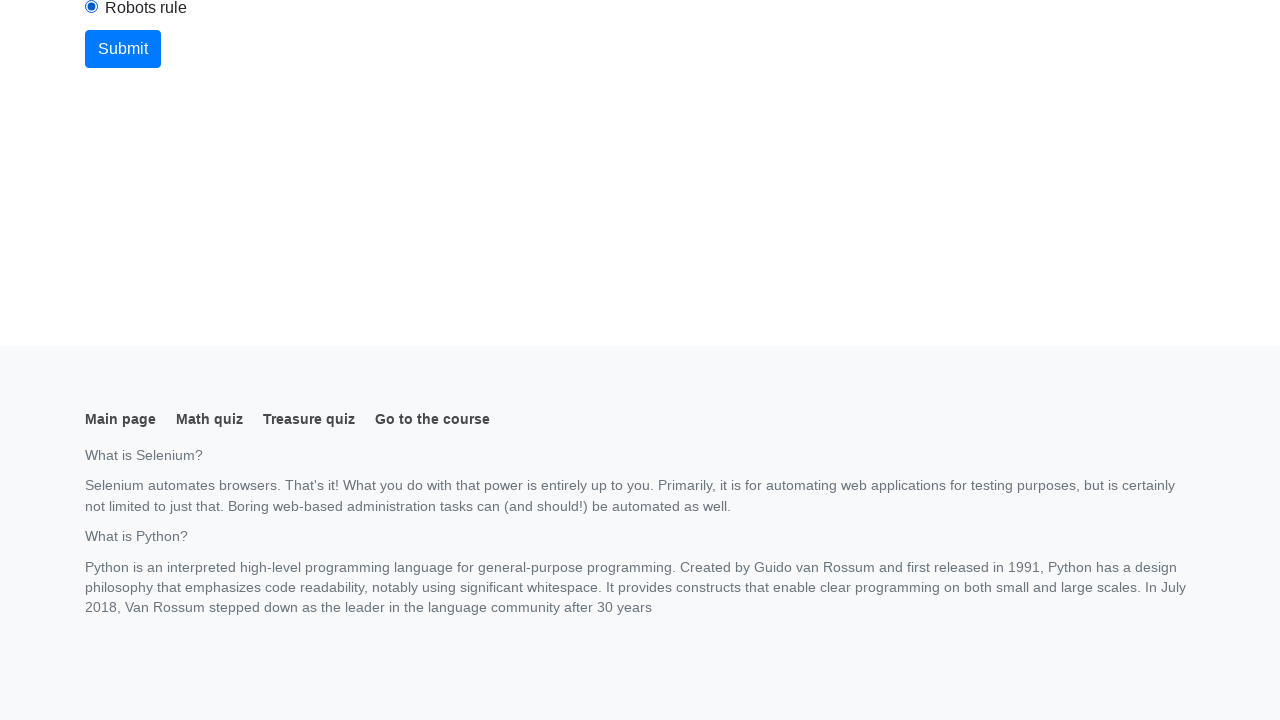

Clicked submit button at (123, 49) on button
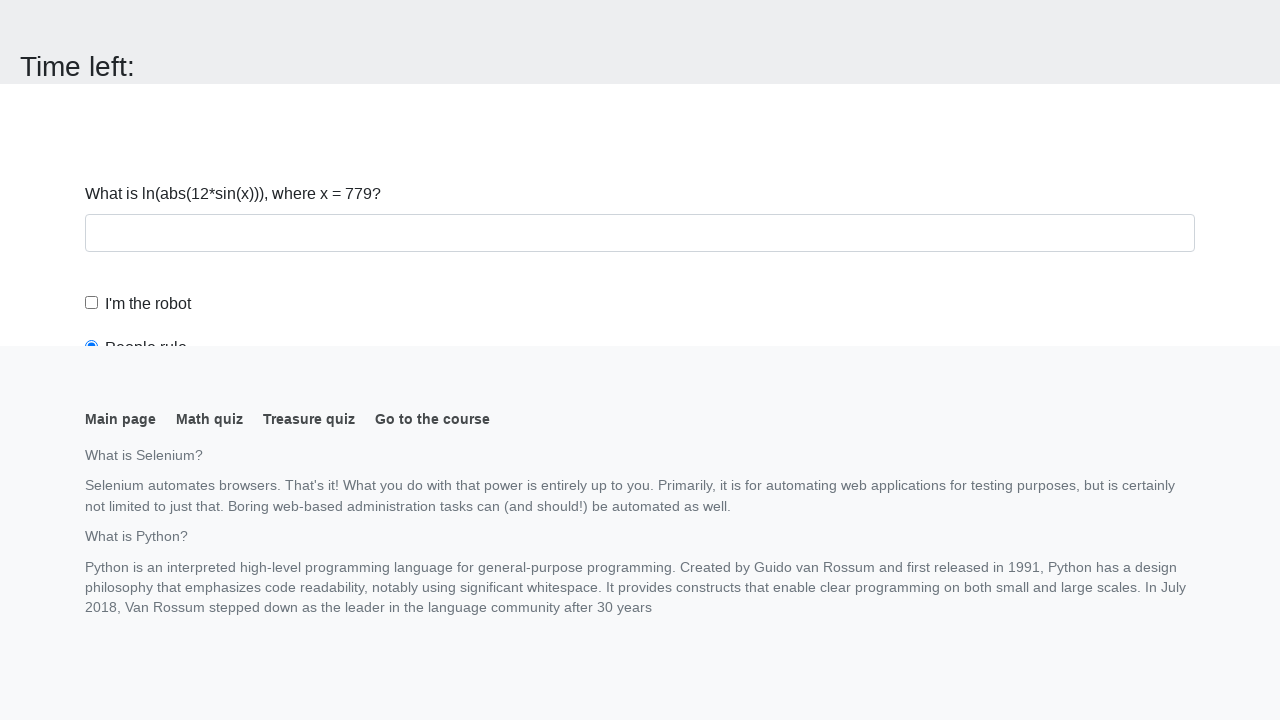

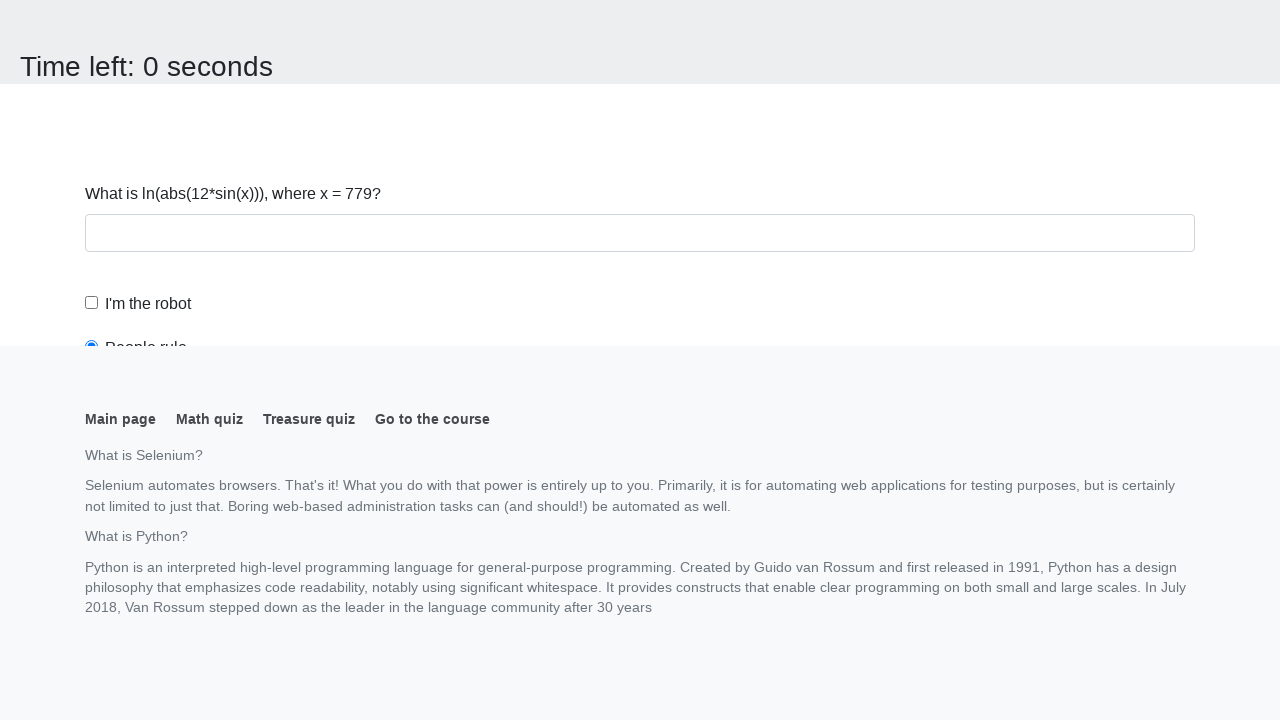